Tests that todo data persists after page reload

Starting URL: https://demo.playwright.dev/todomvc

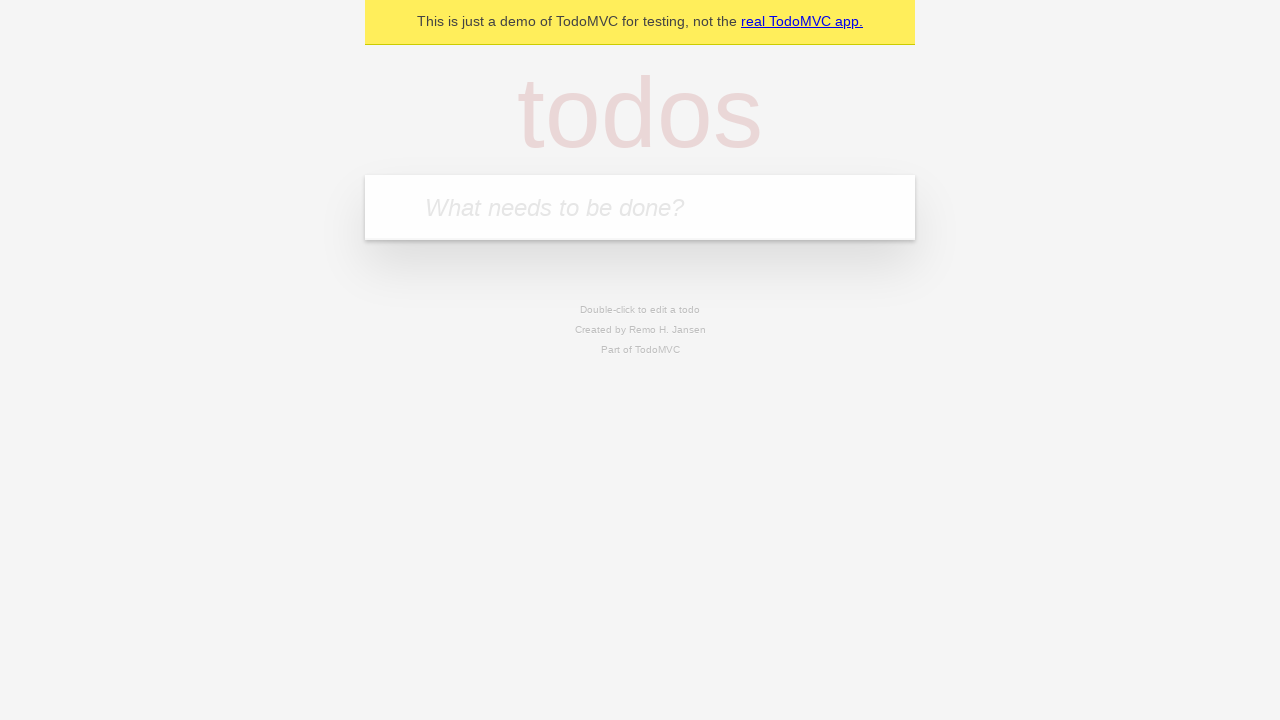

Filled todo input with 'buy some cheese' on internal:attr=[placeholder="What needs to be done?"i]
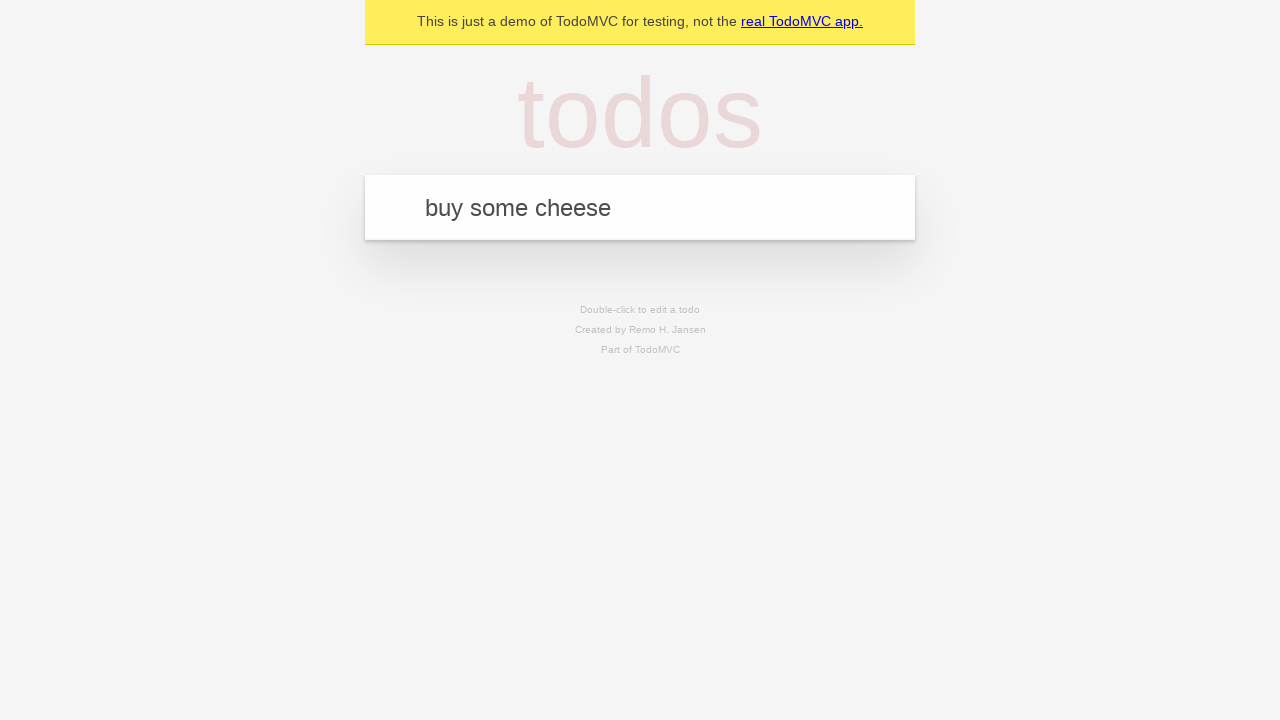

Pressed Enter to create todo 'buy some cheese' on internal:attr=[placeholder="What needs to be done?"i]
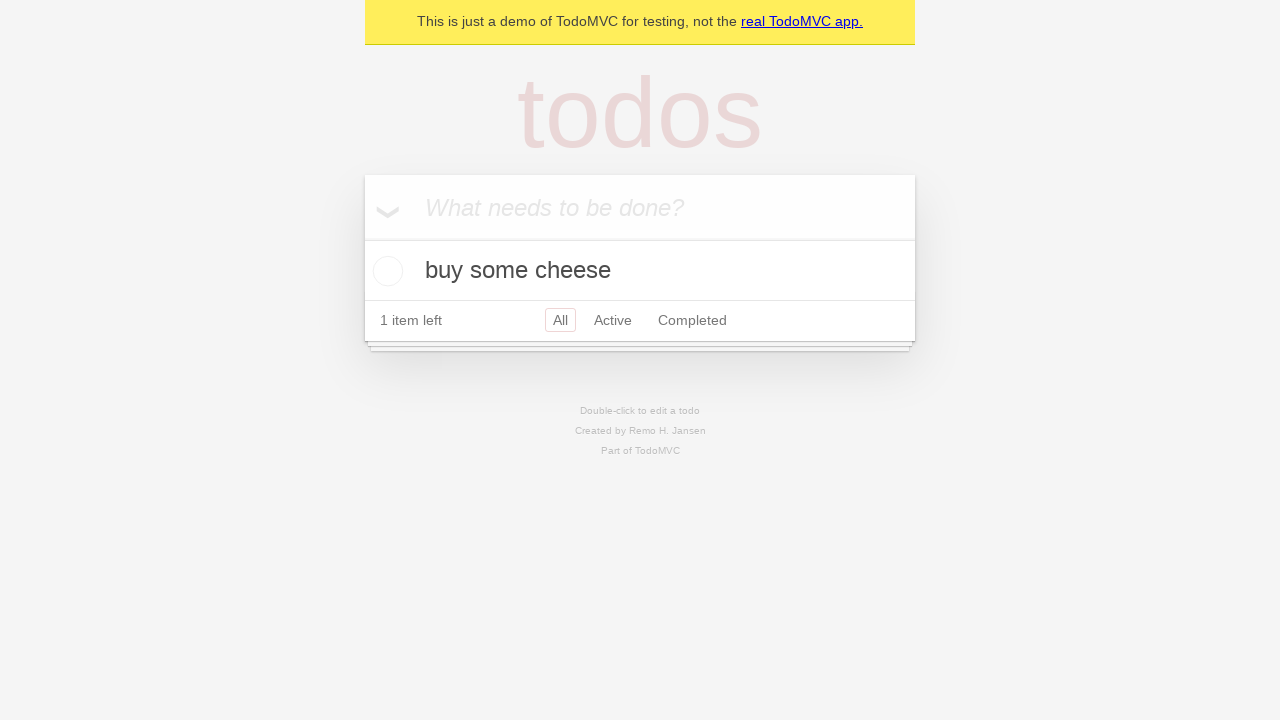

Filled todo input with 'feed the cat' on internal:attr=[placeholder="What needs to be done?"i]
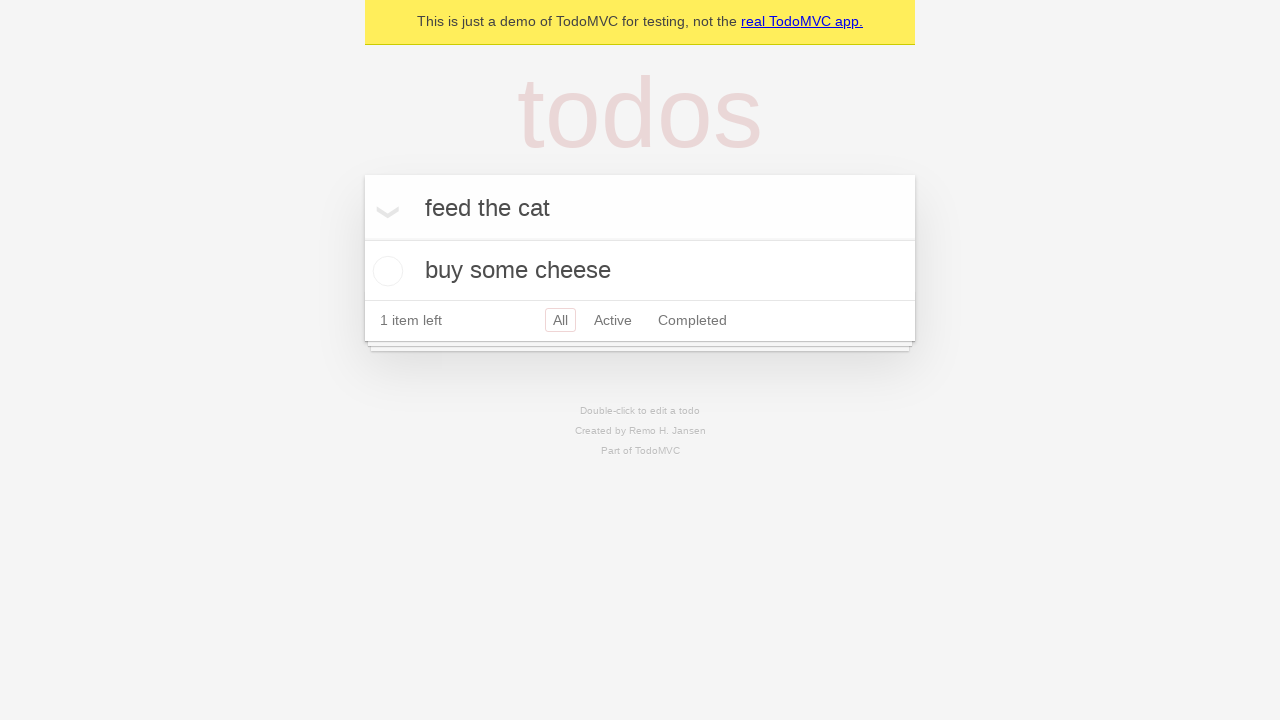

Pressed Enter to create todo 'feed the cat' on internal:attr=[placeholder="What needs to be done?"i]
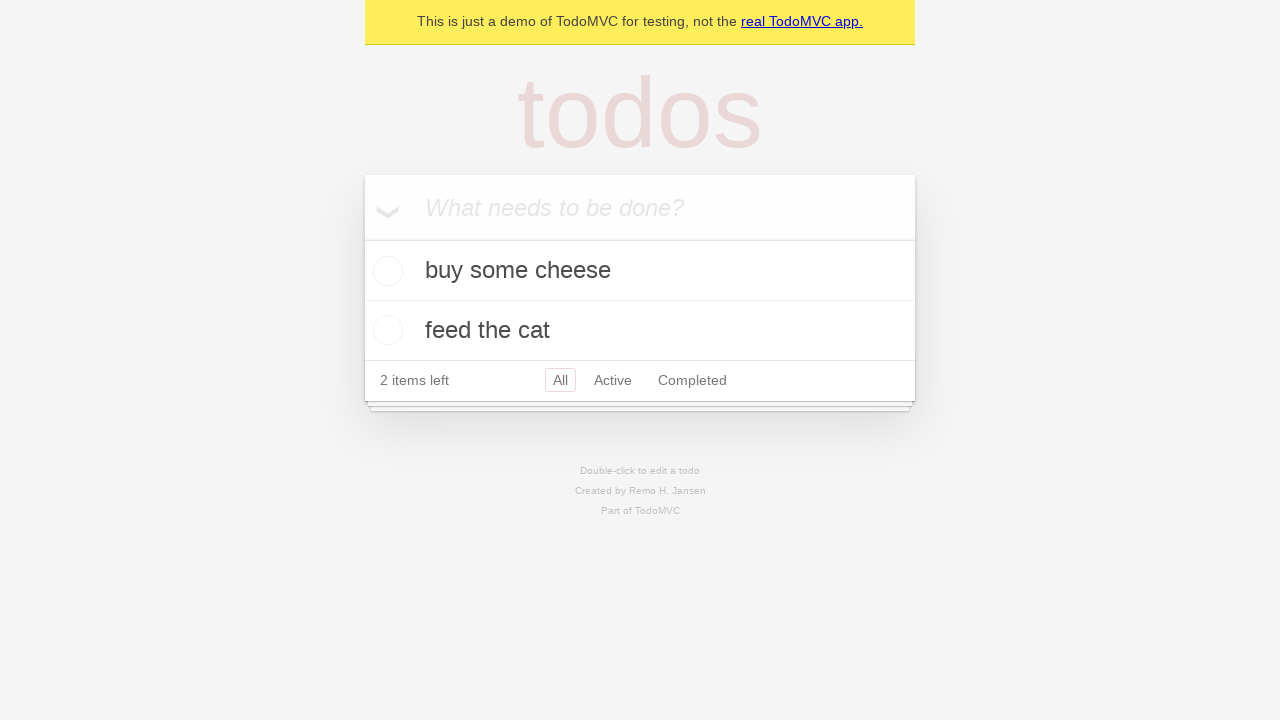

Second todo item loaded and is ready
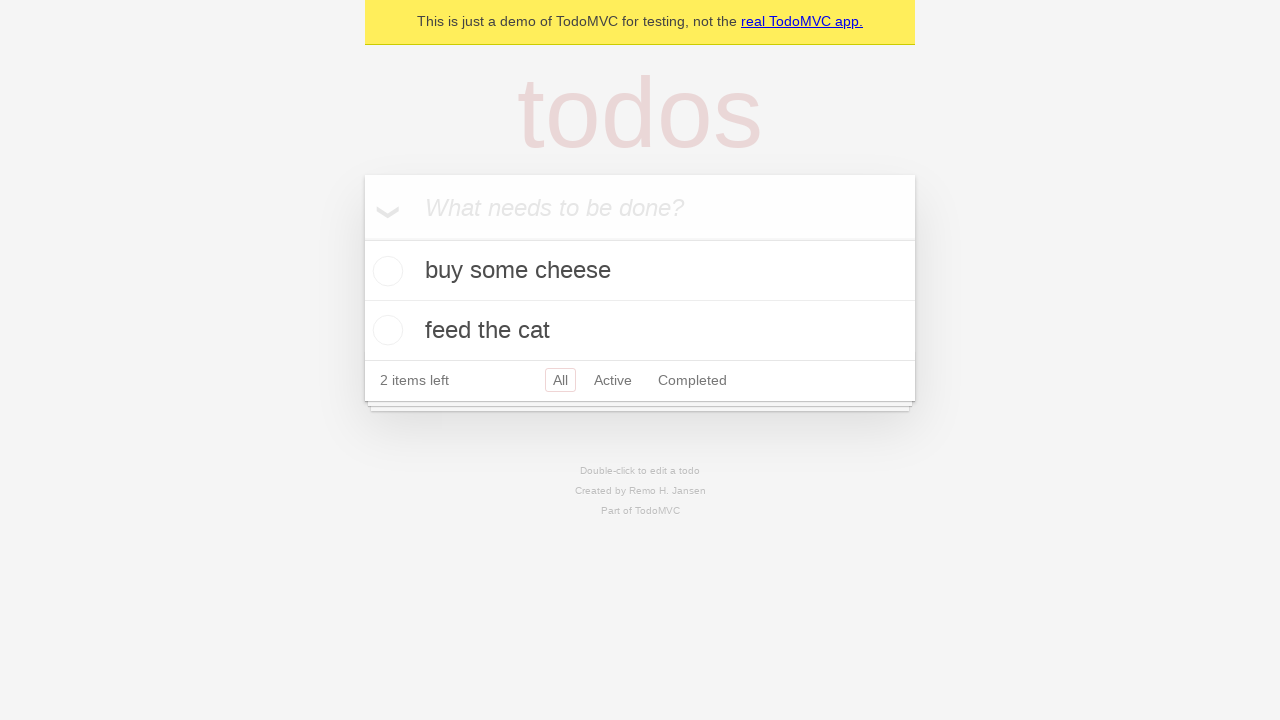

Checked the first todo item at (385, 271) on [data-testid='todo-item'] >> nth=0 >> internal:role=checkbox
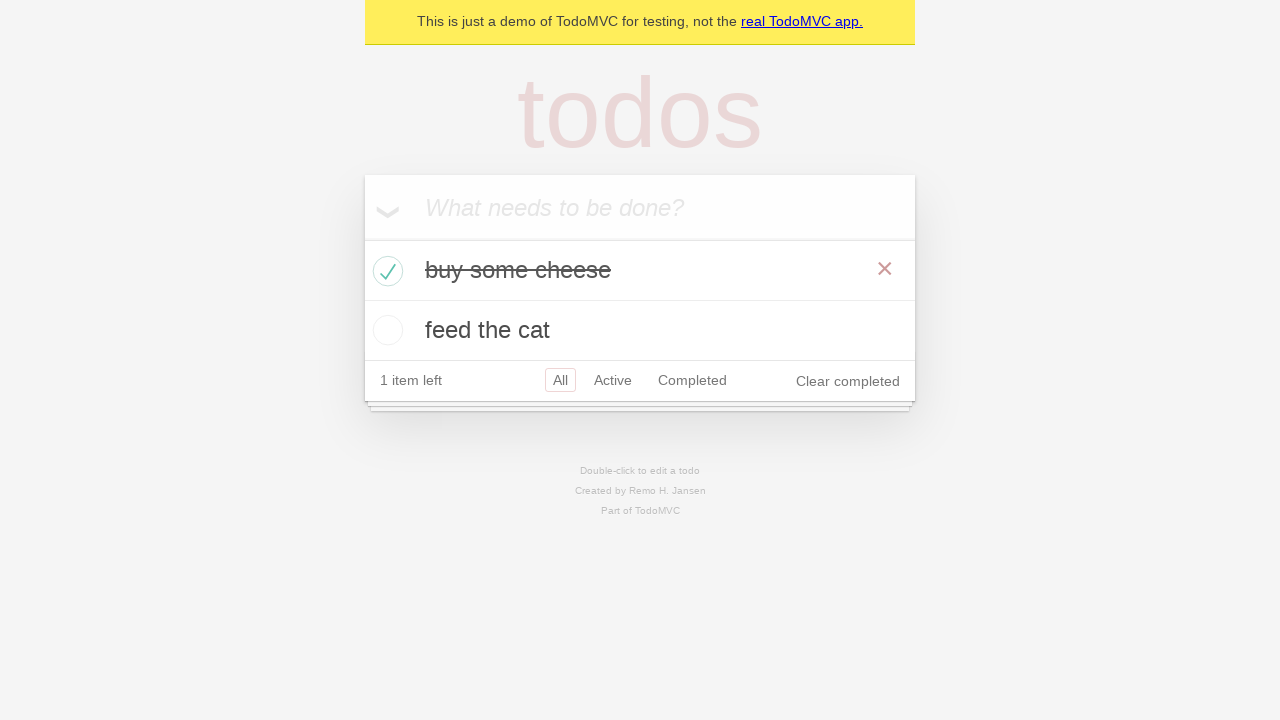

Reloaded the page to test data persistence
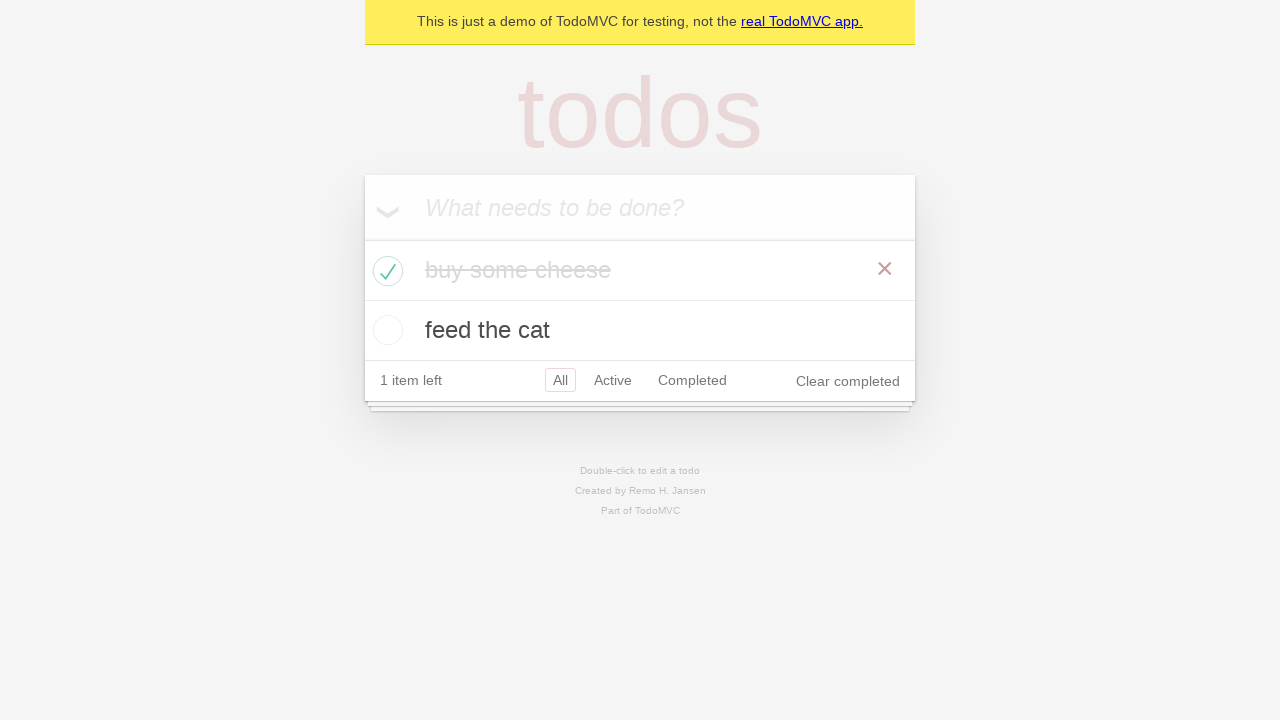

Todo items persisted and loaded after page reload
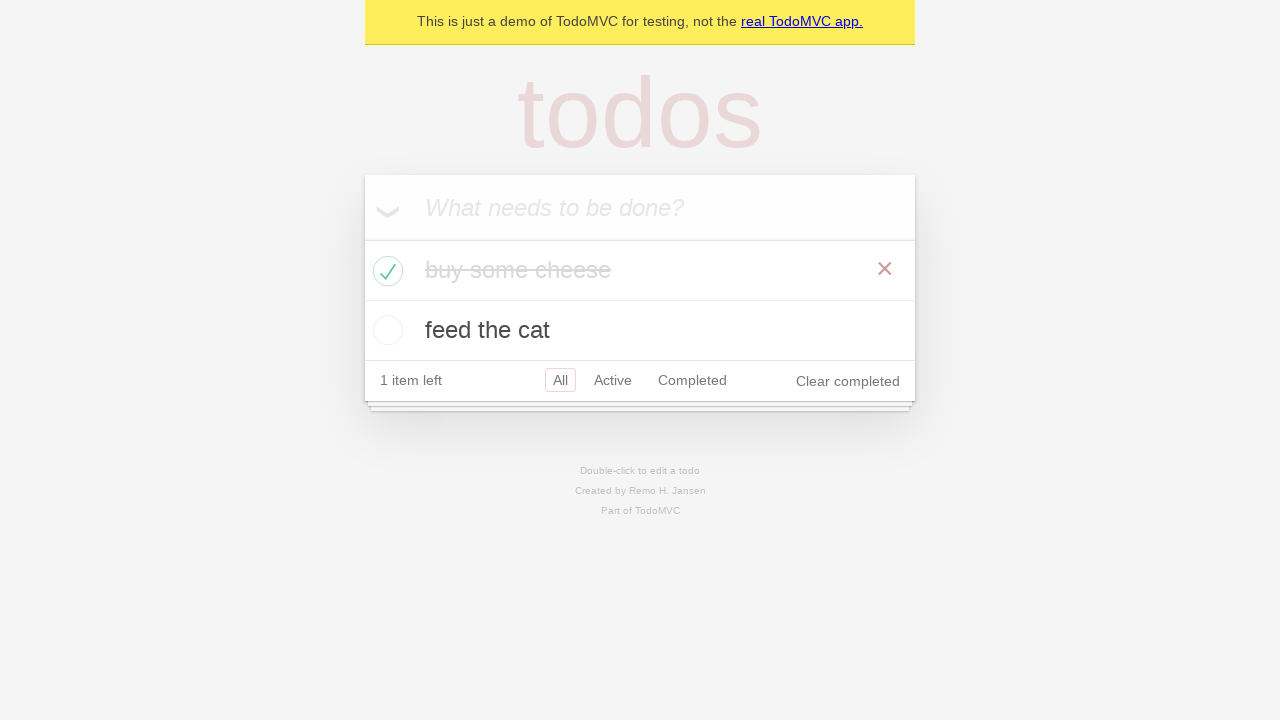

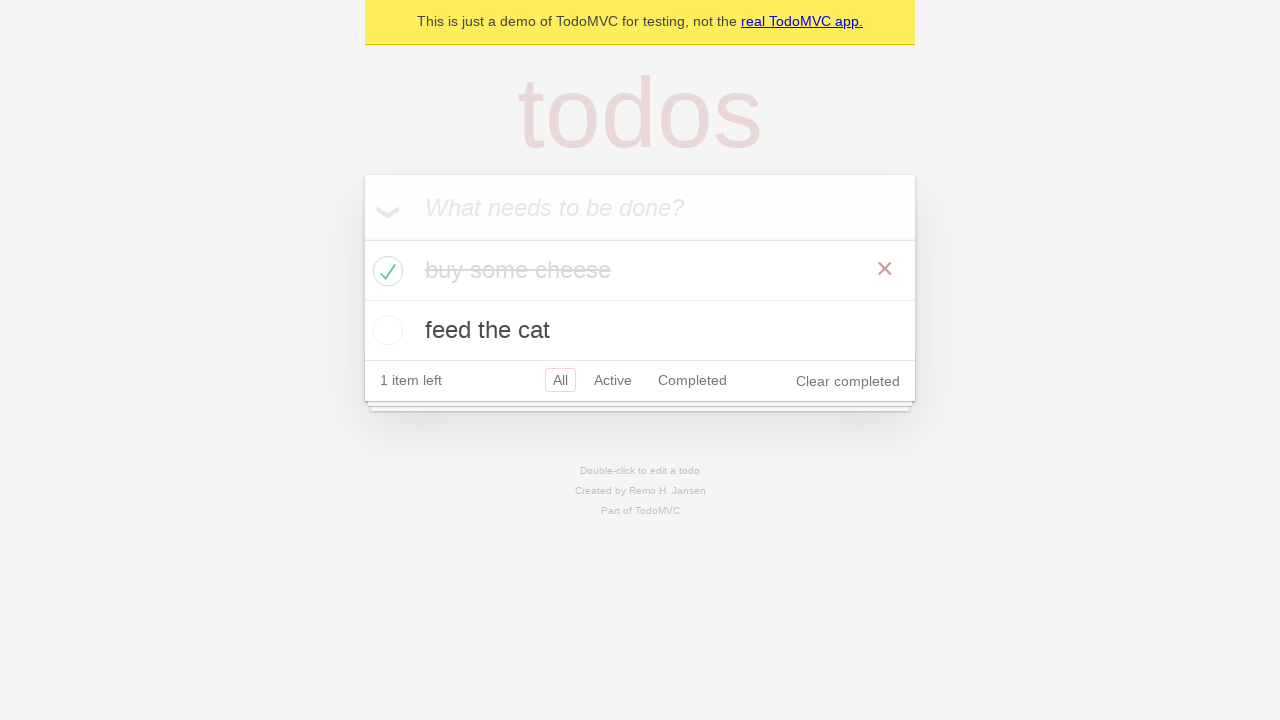